Tests company formation registration form by filling out company details, contact information, and selecting various options in a multi-step form

Starting URL: https://app.docuport.app/company-formation/resident

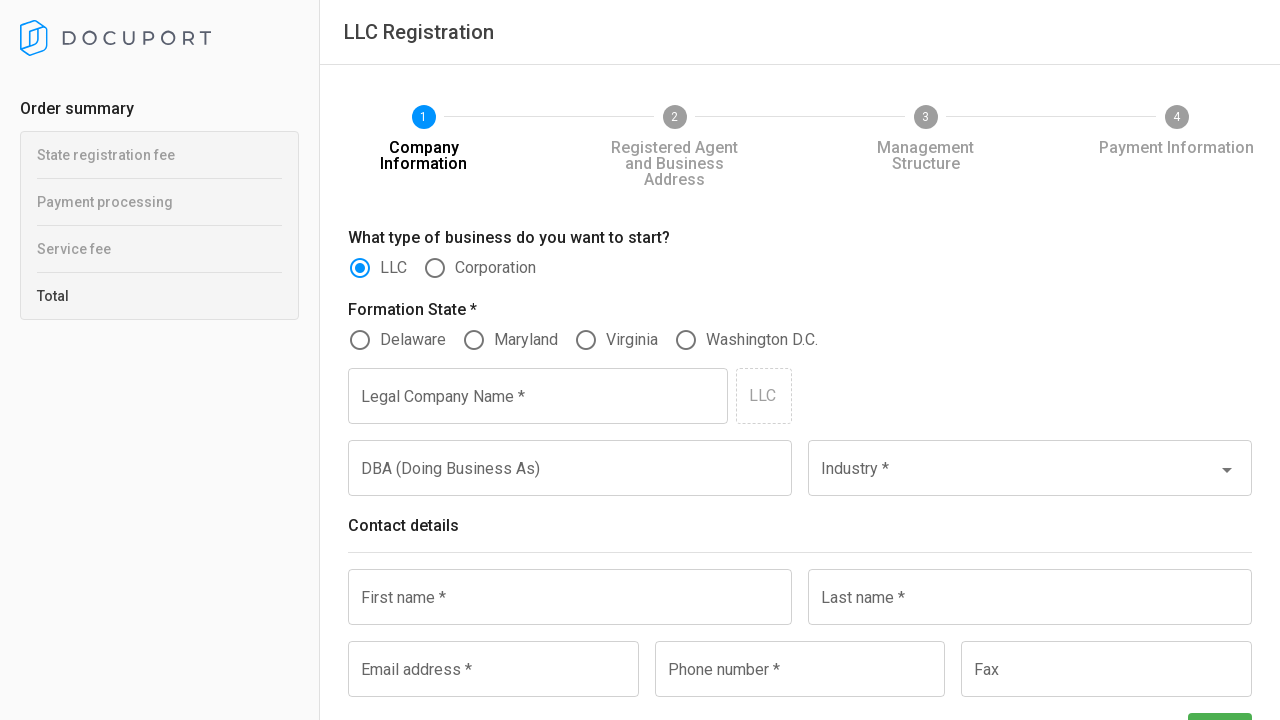

Selected second radio button option at (435, 268) on (//input[@role='radio'])[2]//following-sibling::div
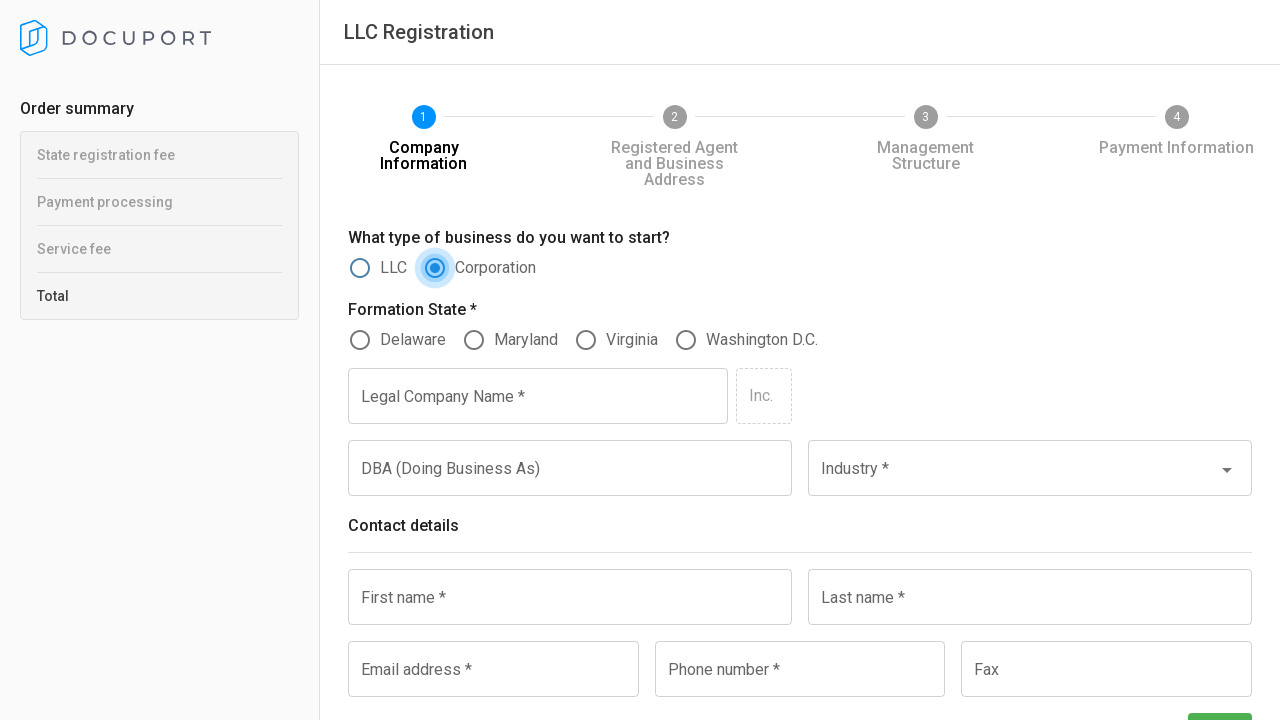

Selected fifth radio button option at (586, 340) on (//input[@role='radio'])[5]//following-sibling::div
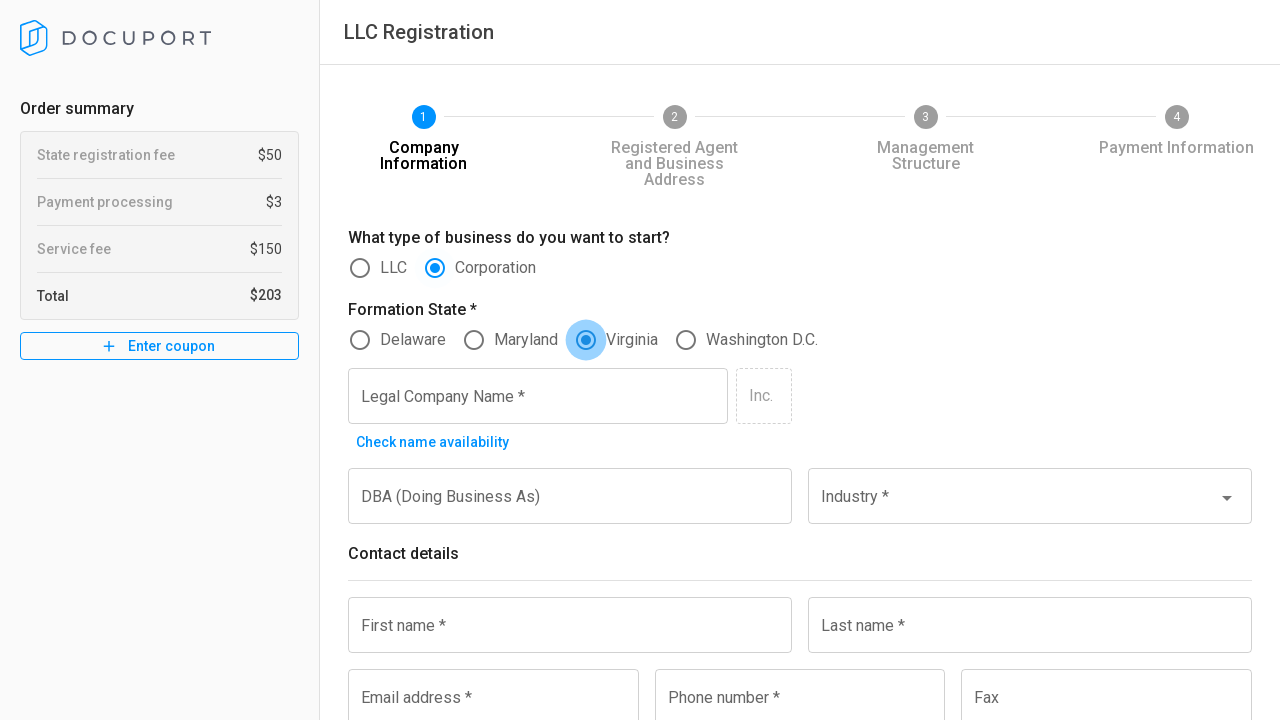

Filled company name field with 'Loop Academy' on (//input[@type='text'])[1]
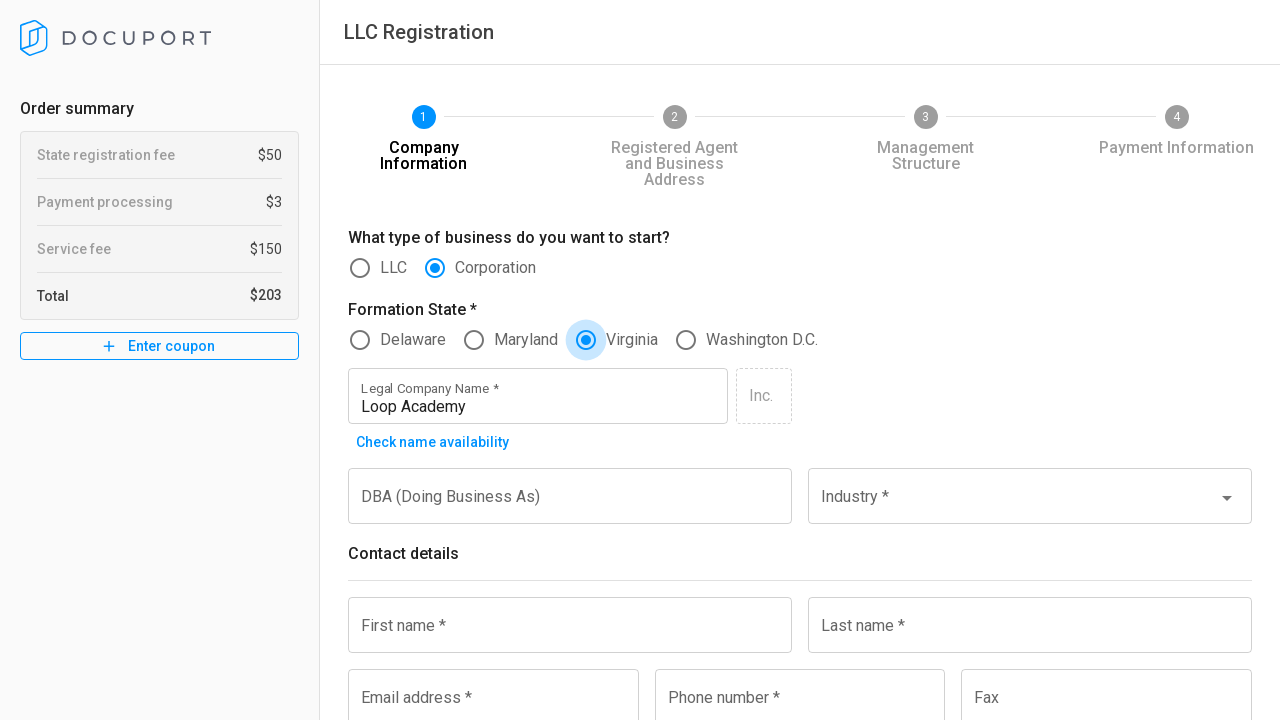

Filled department/division field with 'IT' on (//input[@type='text'])[3]
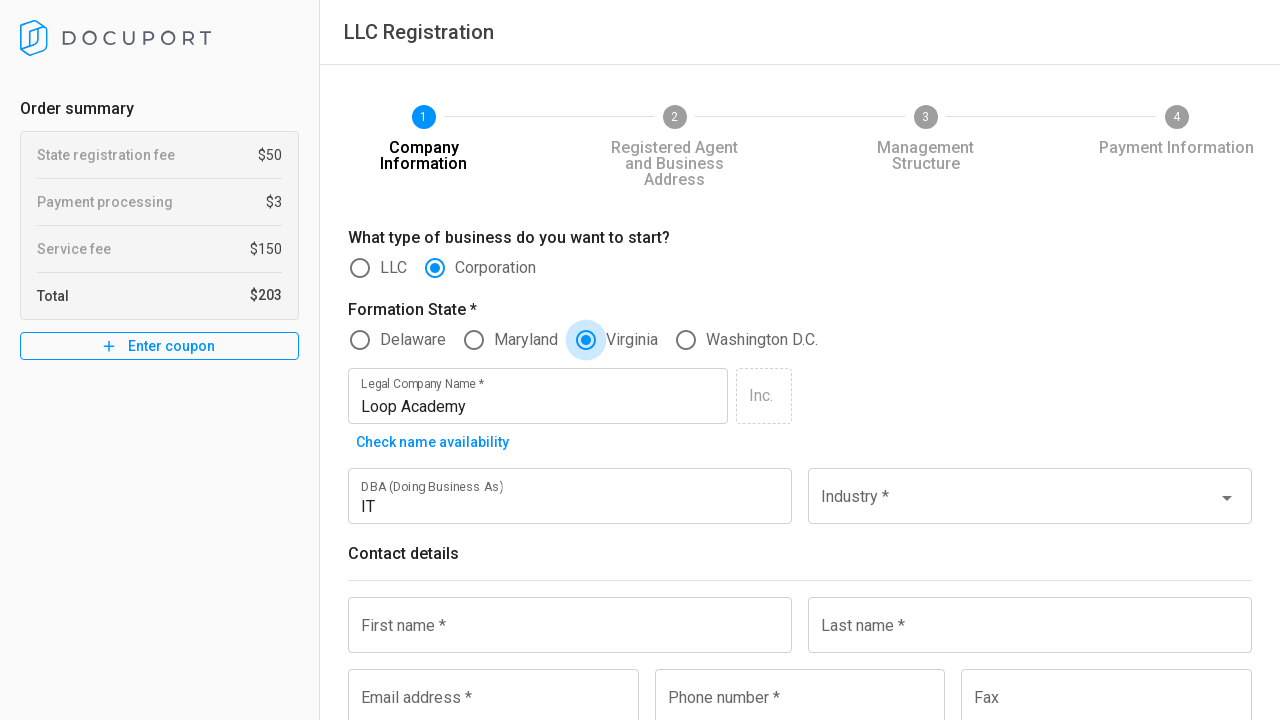

Clicked on industry dropdown field at (1014, 507) on (//input[@type='text'])[4]
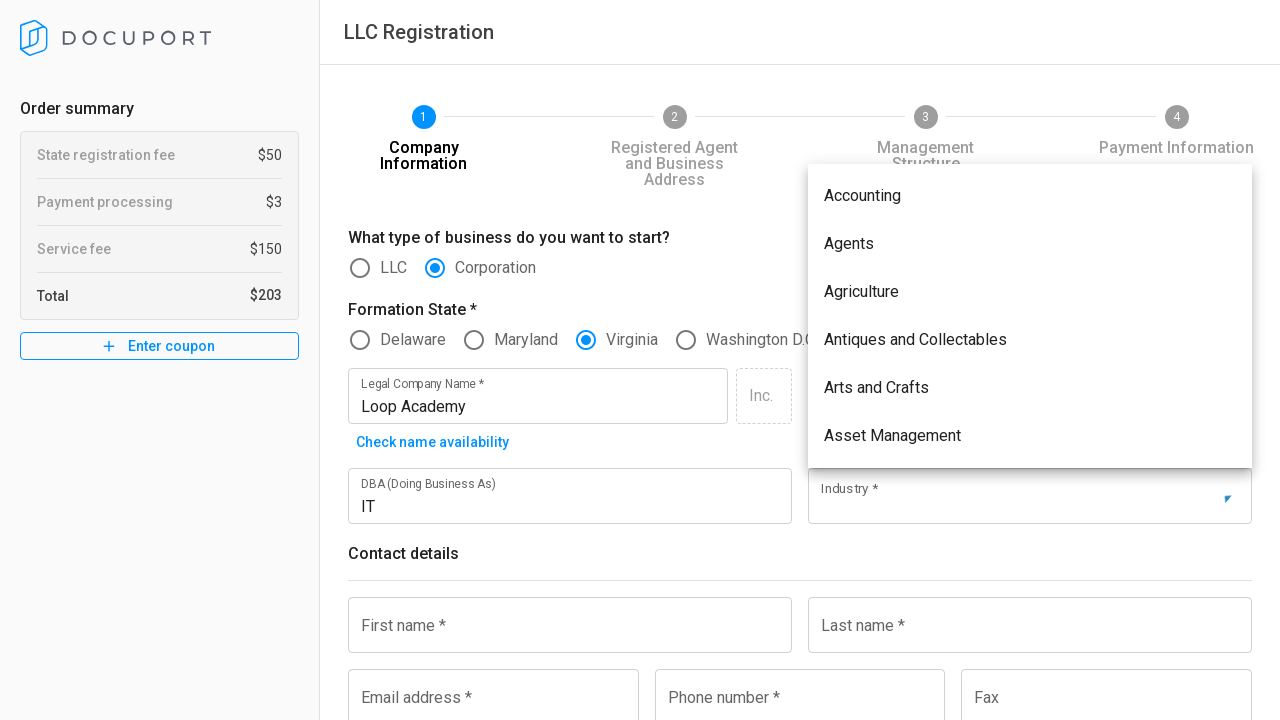

Selected 'Education & Training' from industry dropdown at (1030, 316) on xpath=//div[contains(text(),'Education & Training')]
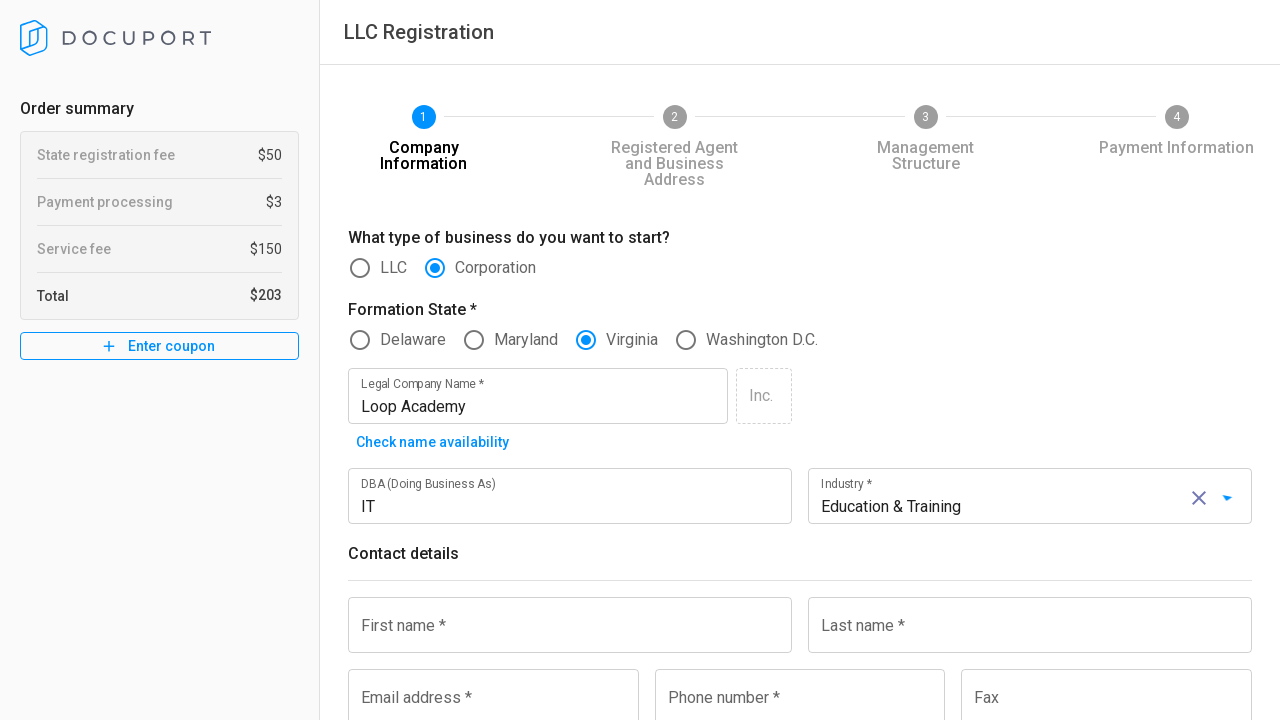

Filled first name field with 'Mary' on (//input[@type='text'])[5]
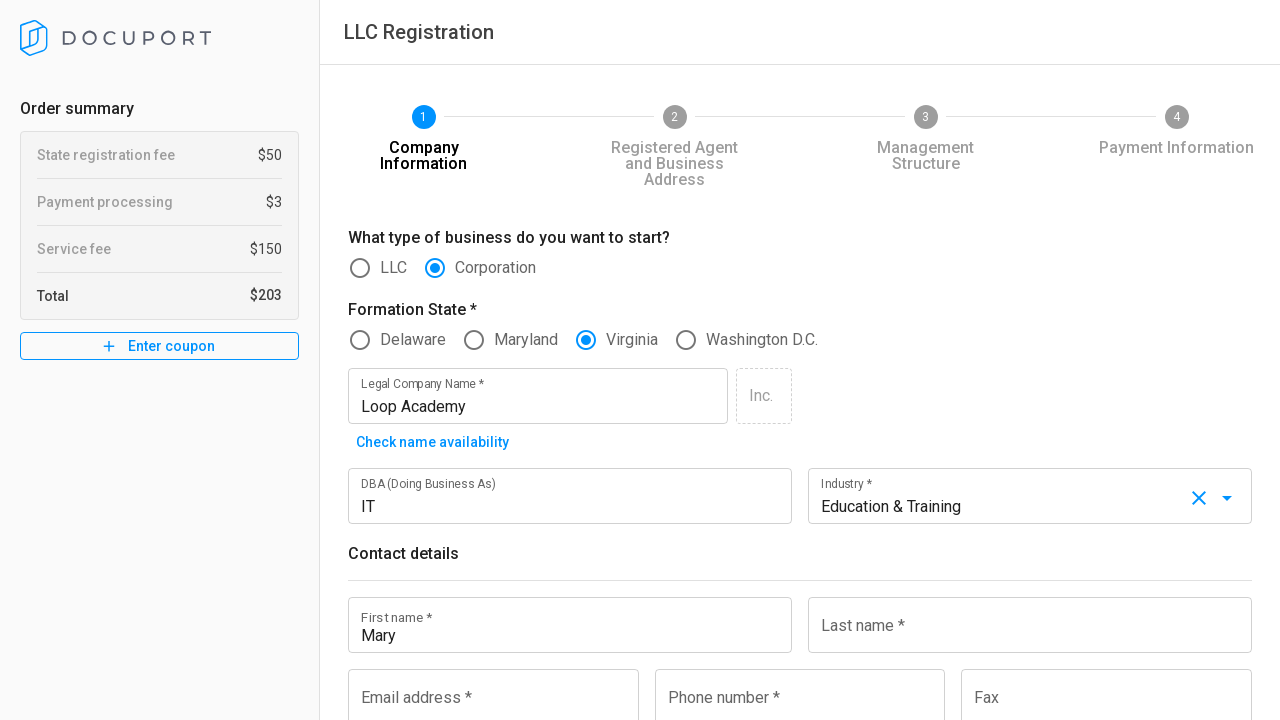

Filled last name field with 'Bingo' on (//input[@type='text'])[6]
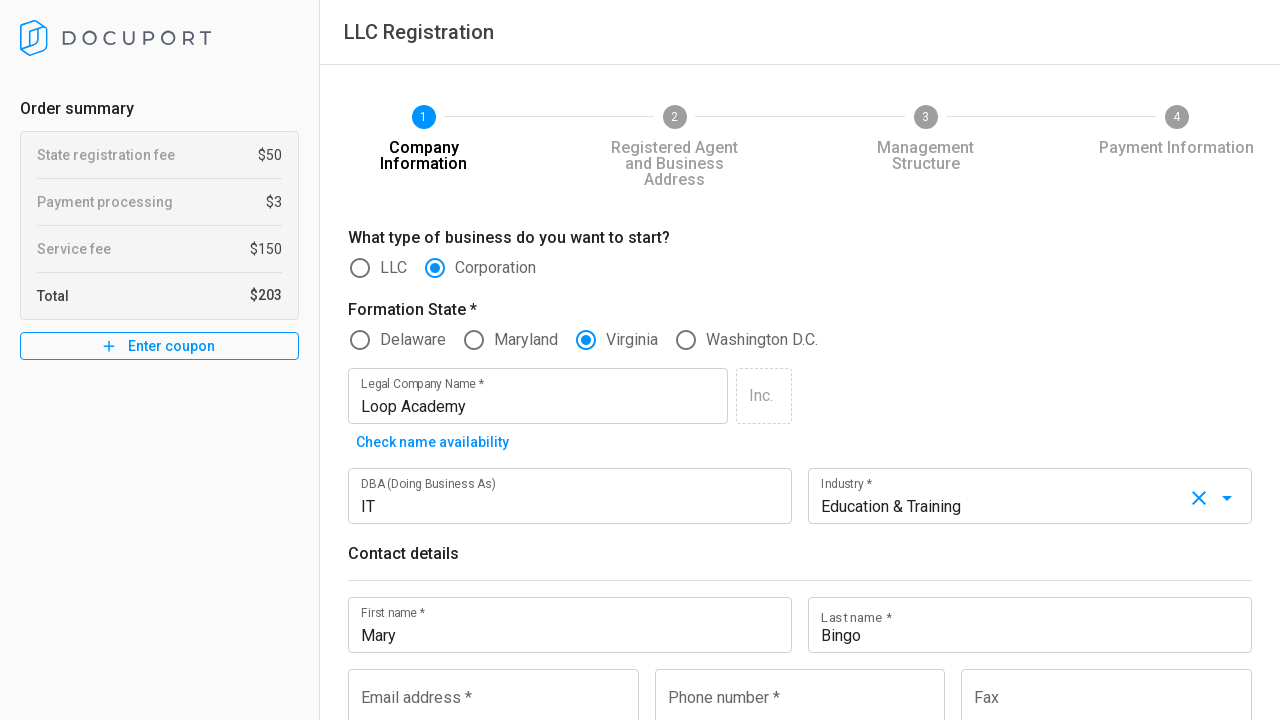

Filled email address field with 'maryB@gmail.com' on (//input[@type='text'])[7]
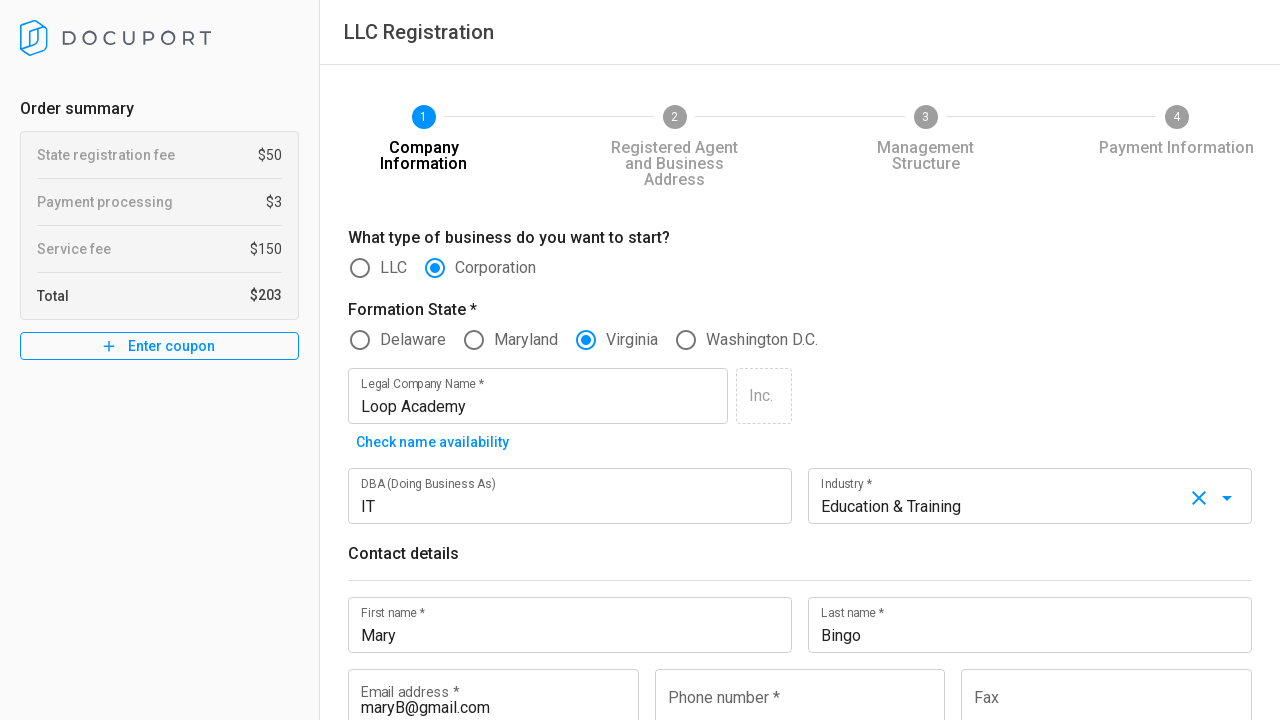

Filled phone number field with '7036665678' on (//input[@type='text'])[8]
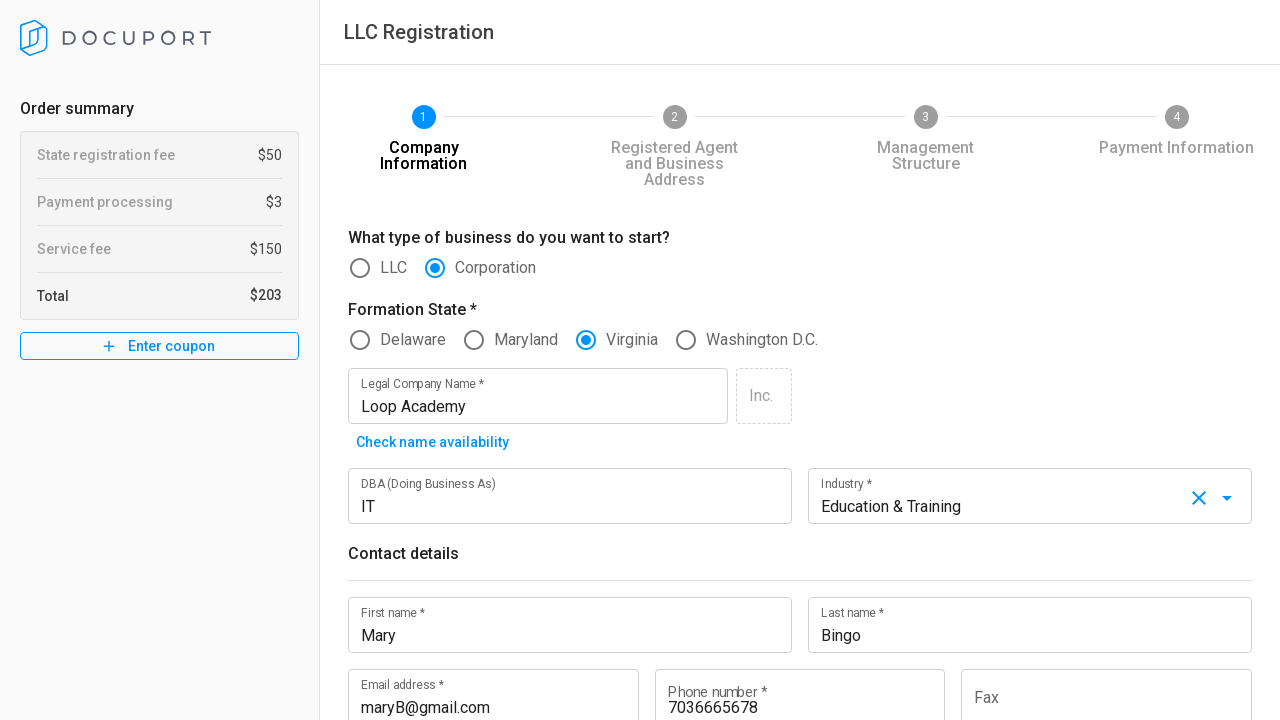

Filled fax number field with '7033457865' on (//input[@type='text'])[9]
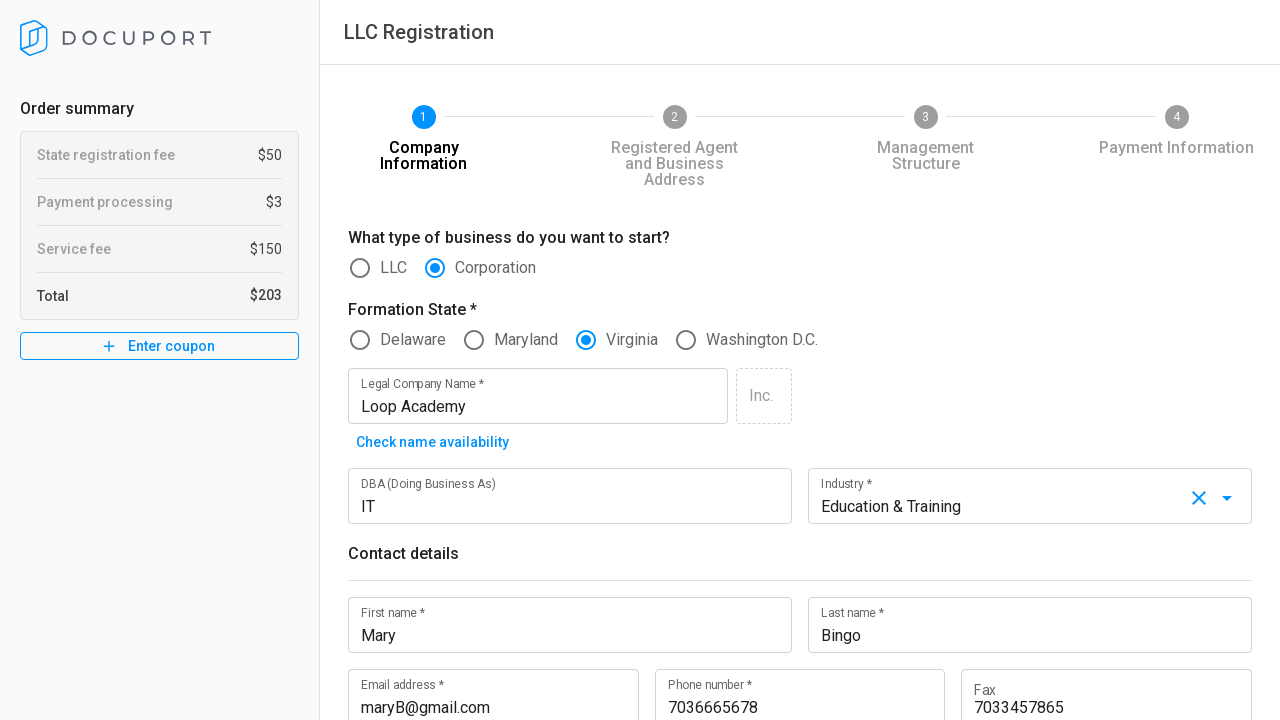

Clicked Next button to proceed to next step at (1220, 686) on (//span[.=' Next '])[1]
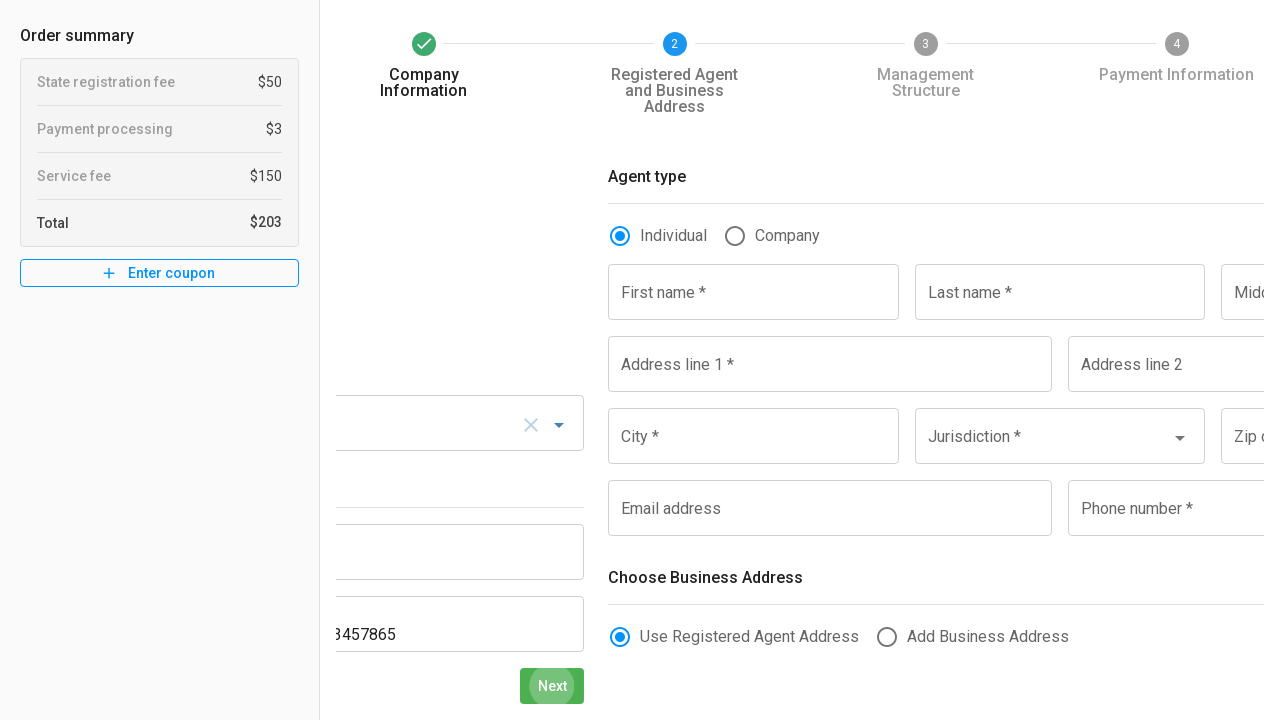

Waited for Company label to load
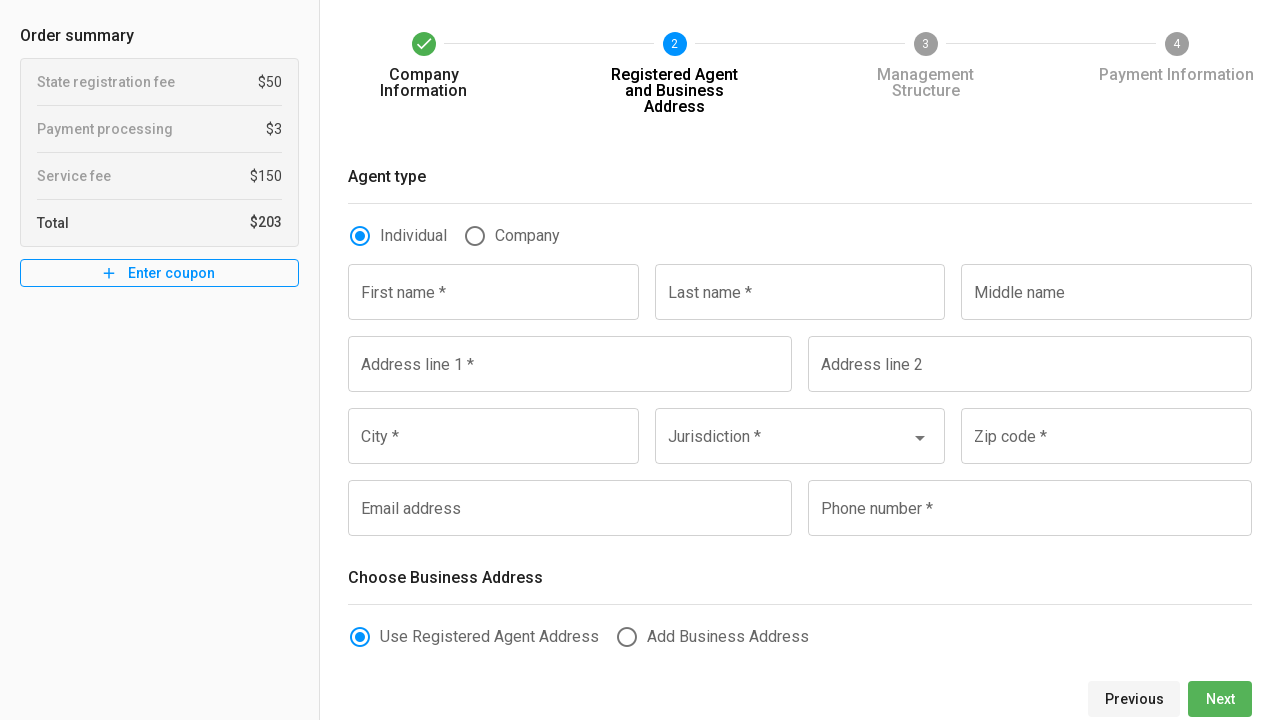

Clicked on Company label at (528, 236) on xpath=//label[.='Company']
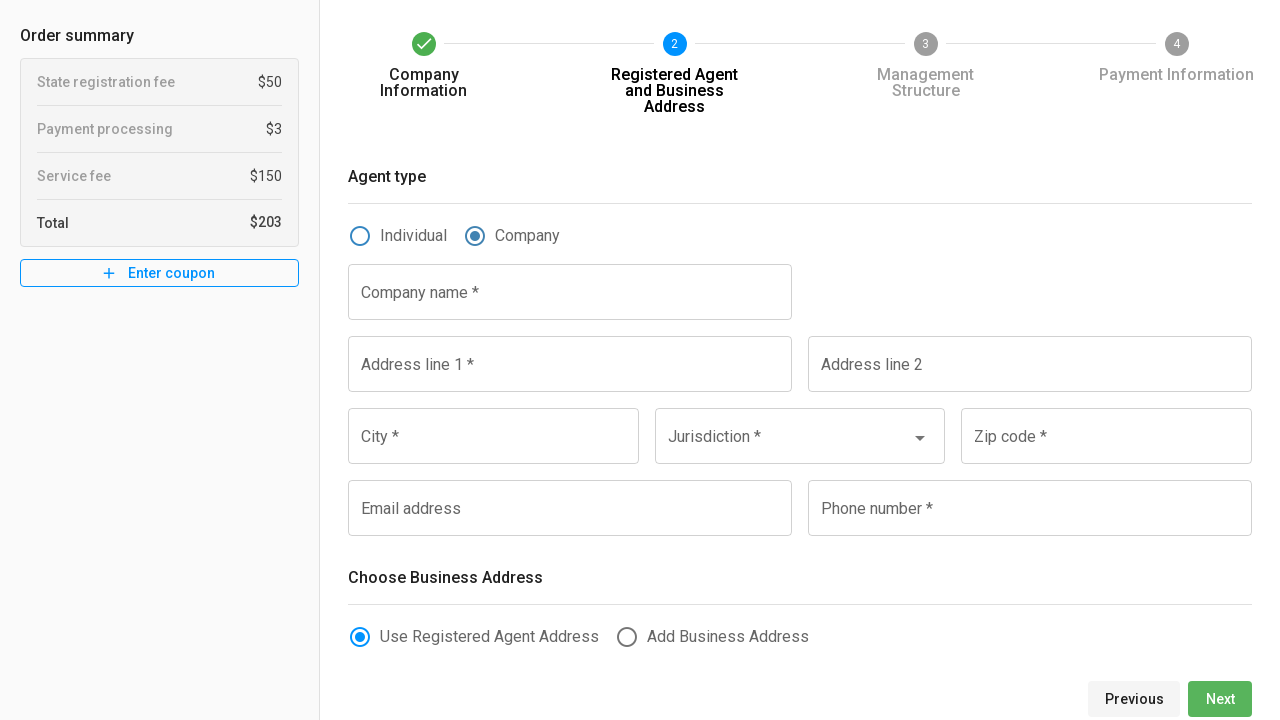

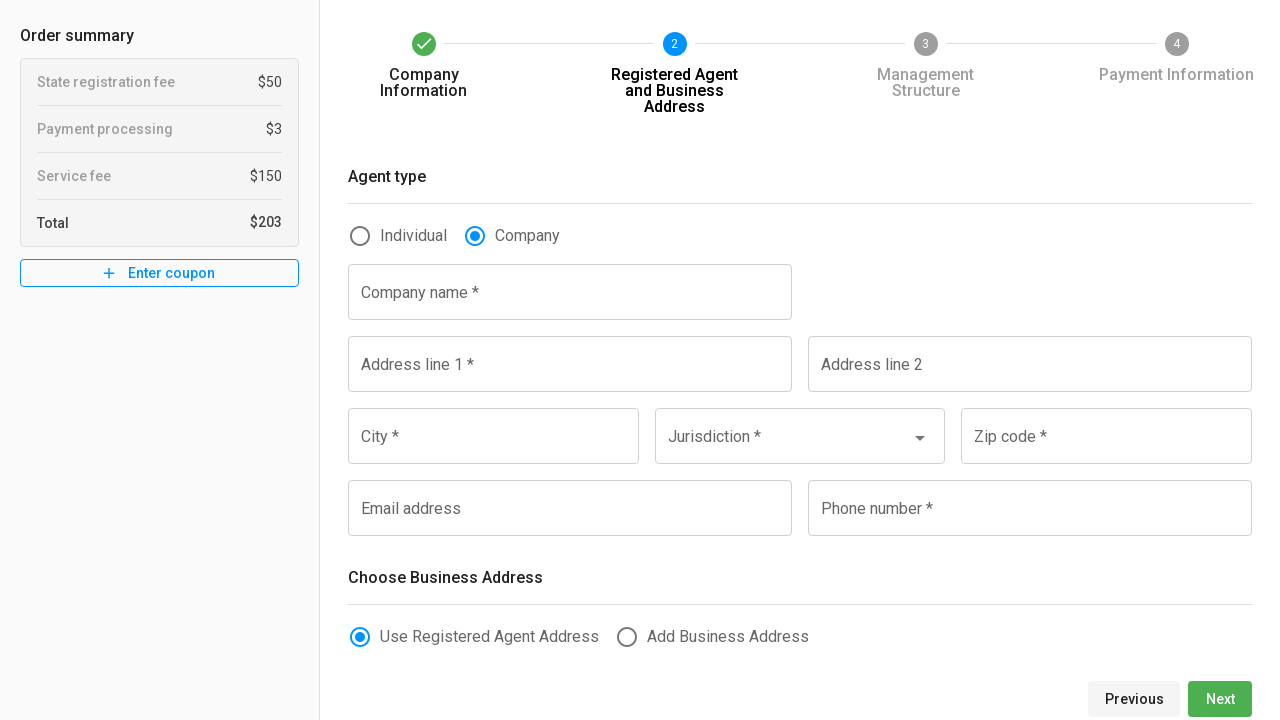